Navigates to POS Software Development page through the Fintech submenu in Verticals

Starting URL: https://www.tranktechnologies.com/

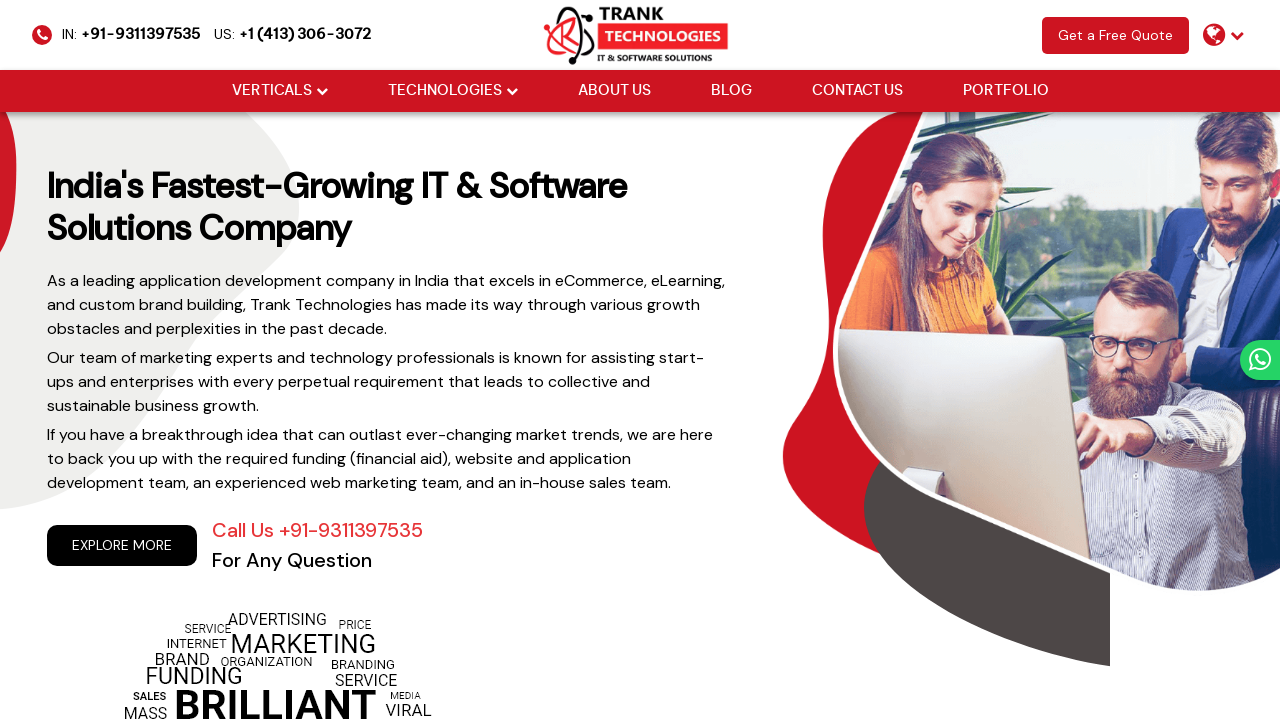

Hovered over Verticals menu at (272, 91) on xpath=//li[@class='drop_down']//a[@href='#'][normalize-space()='Verticals']
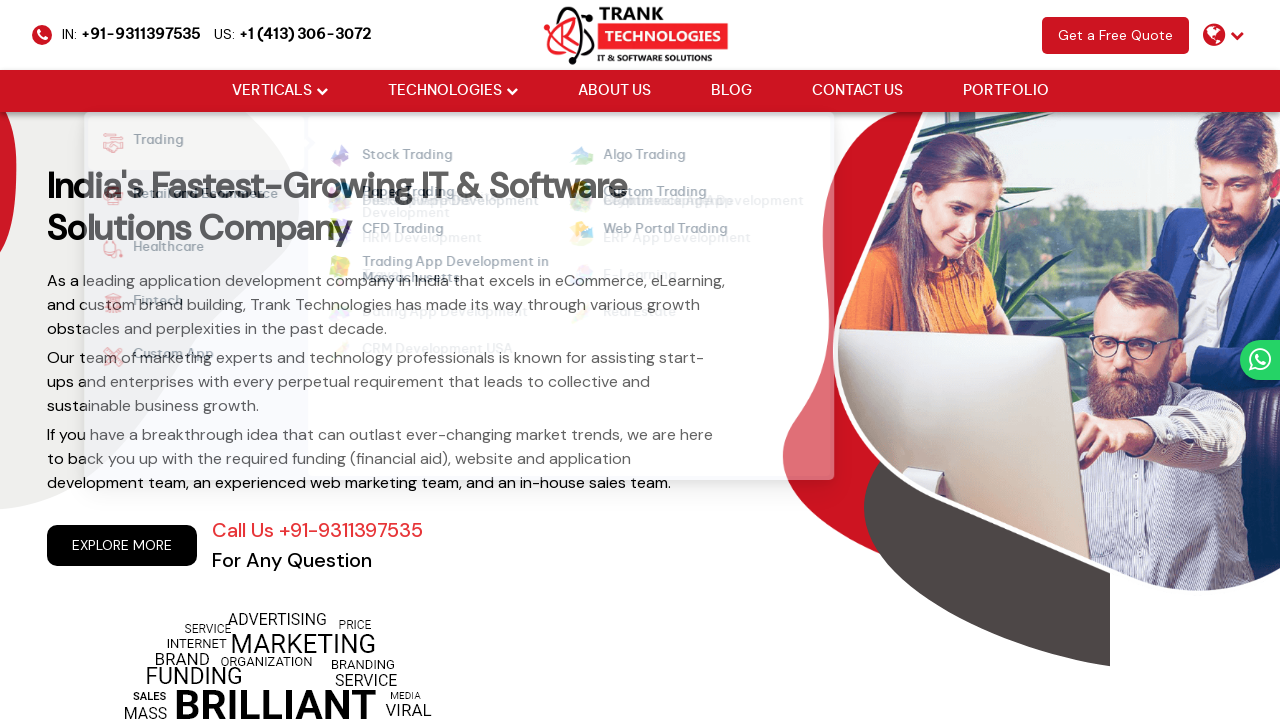

Hovered over Fintech submenu at (146, 303) on xpath=//strong[normalize-space()='Fintech']
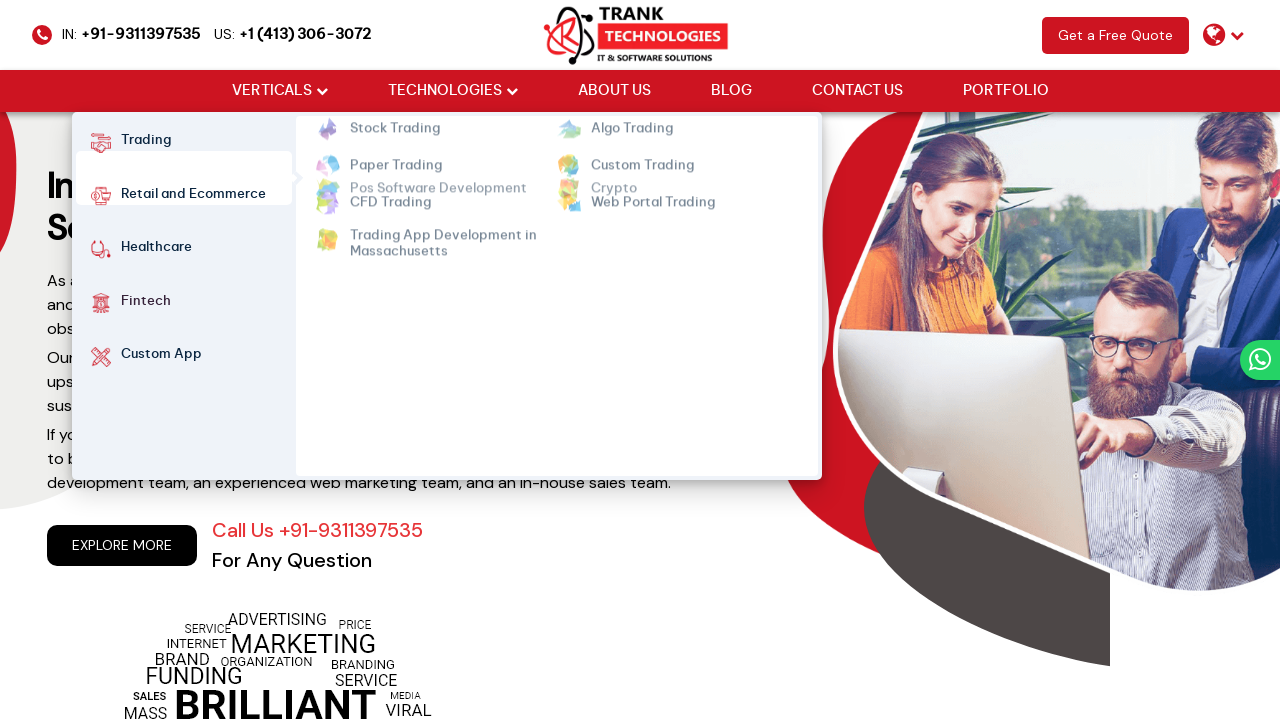

Located POS Software Development link
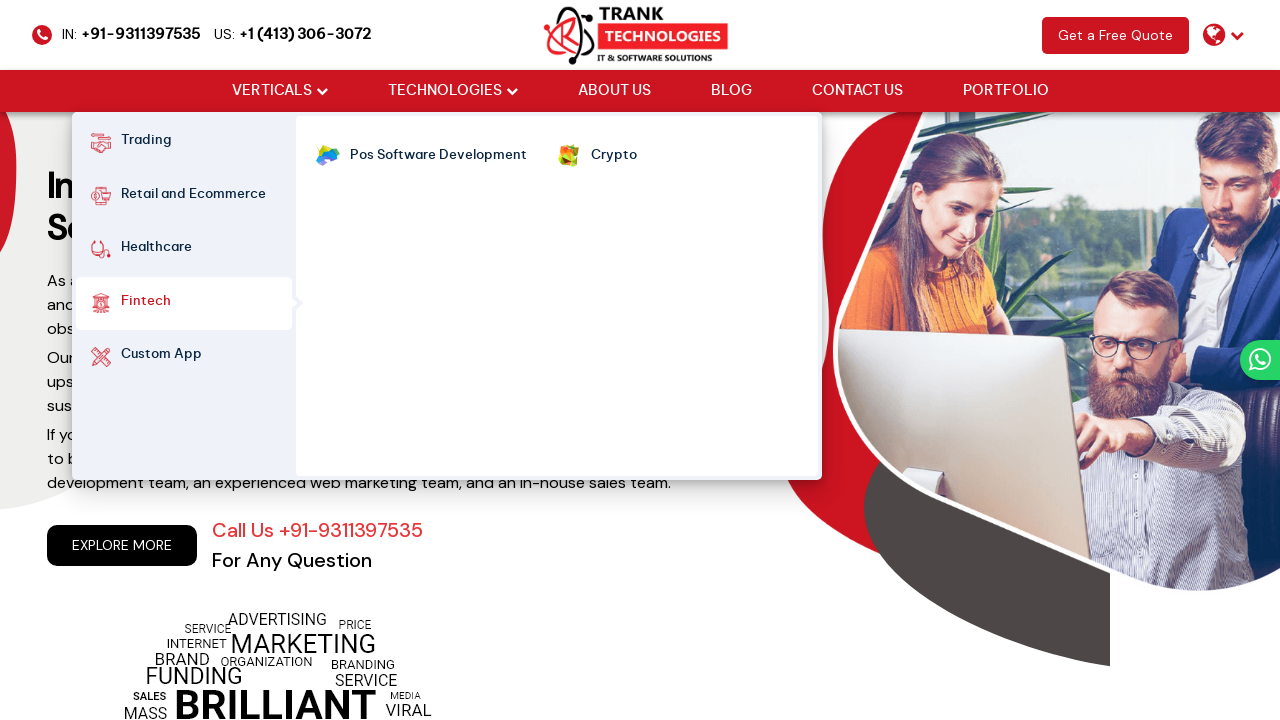

Hovered over POS Software Development link at (438, 156) on xpath=//ul[@class='cm-flex cm-flex-wrap']//a[normalize-space()='Pos Software Dev
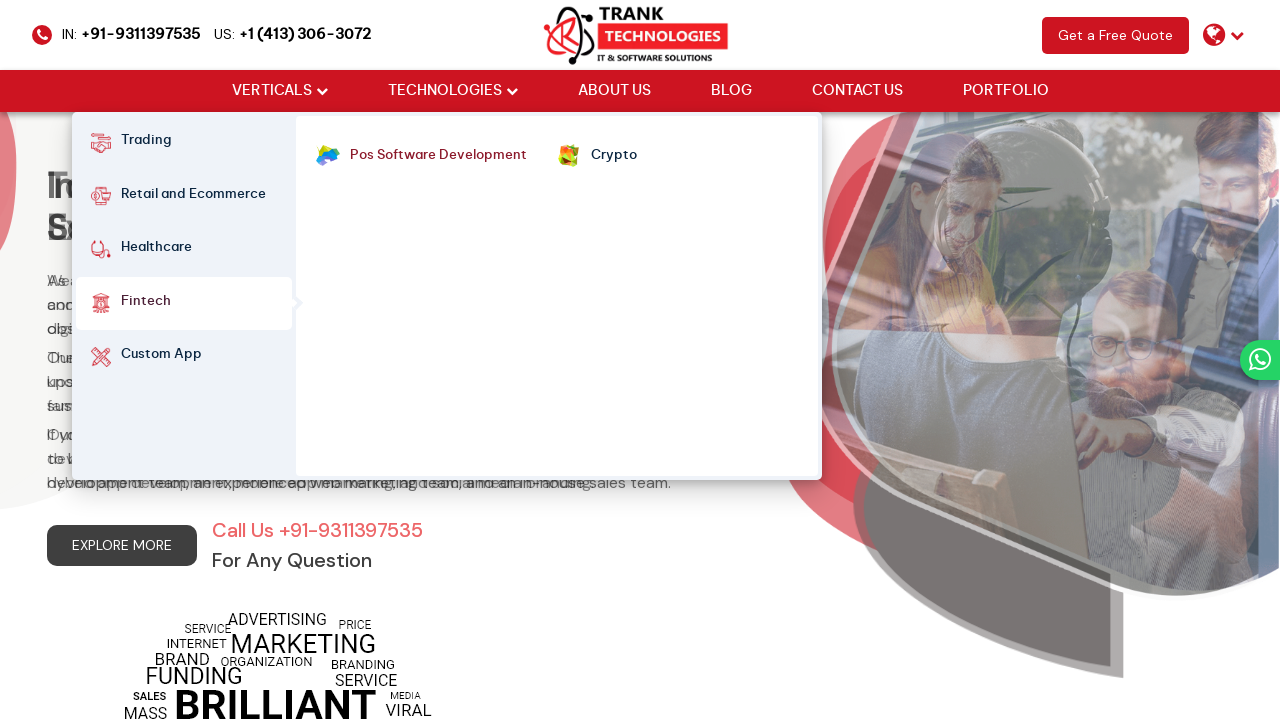

Clicked on POS Software Development link and navigated to page at (438, 156) on xpath=//ul[@class='cm-flex cm-flex-wrap']//a[normalize-space()='Pos Software Dev
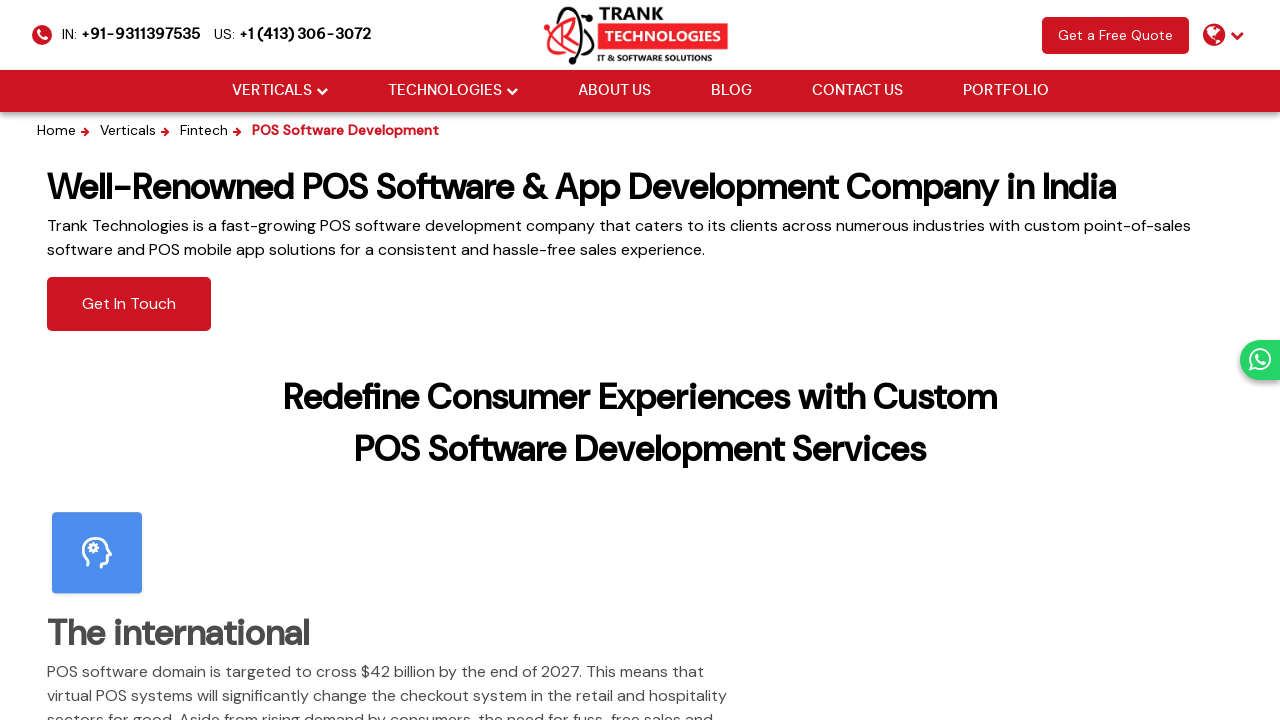

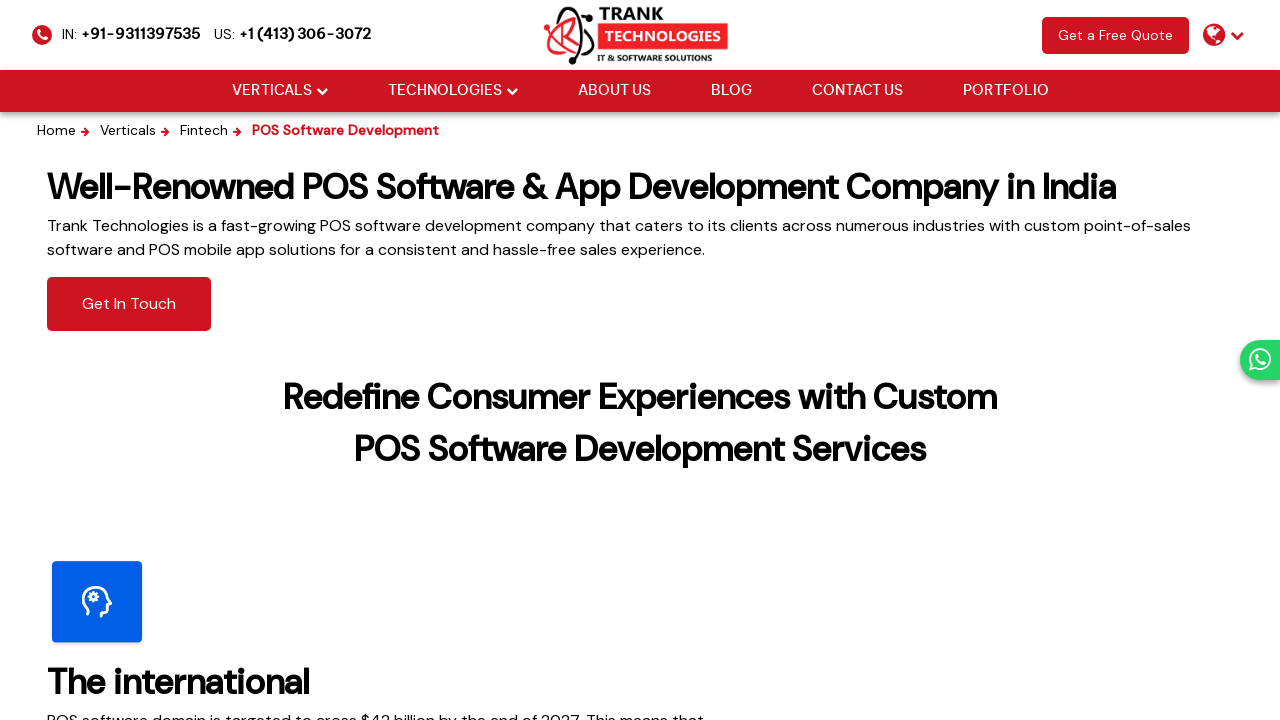